Navigates to a practice automation page and interacts with a web table to verify table structure and data display

Starting URL: https://rahulshettyacademy.com/AutomationPractice/

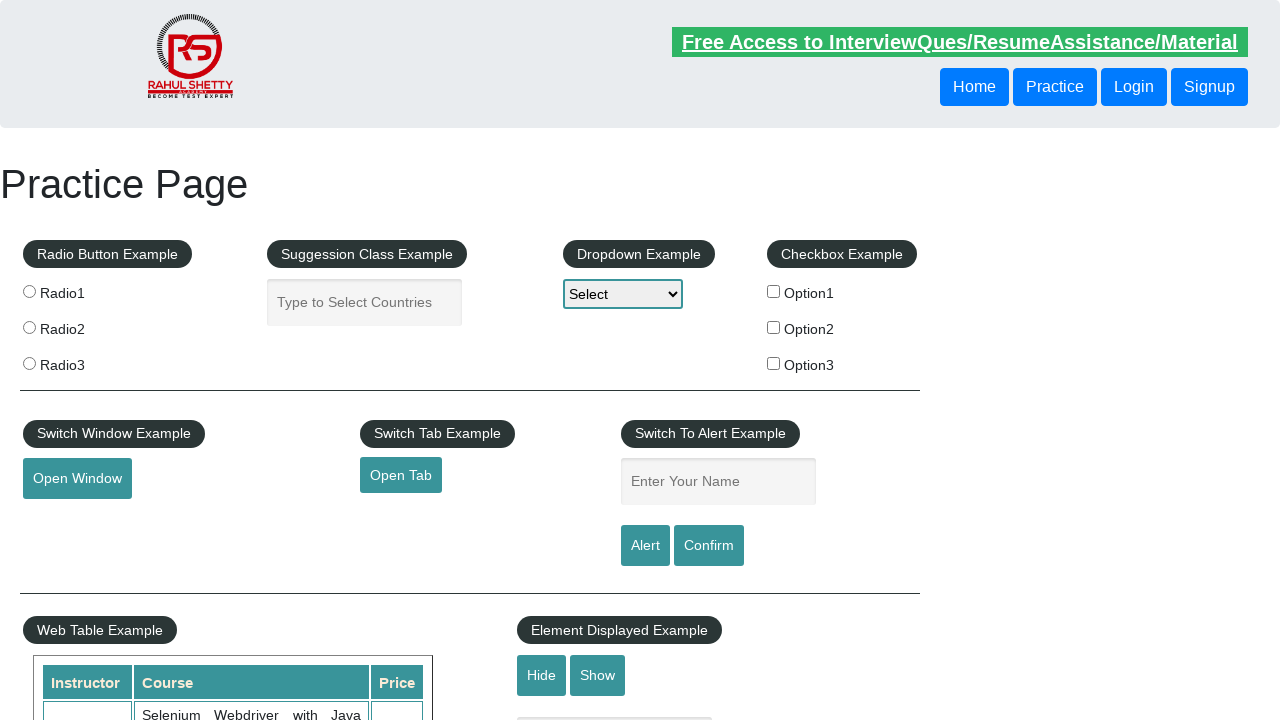

Waited for courses table to load
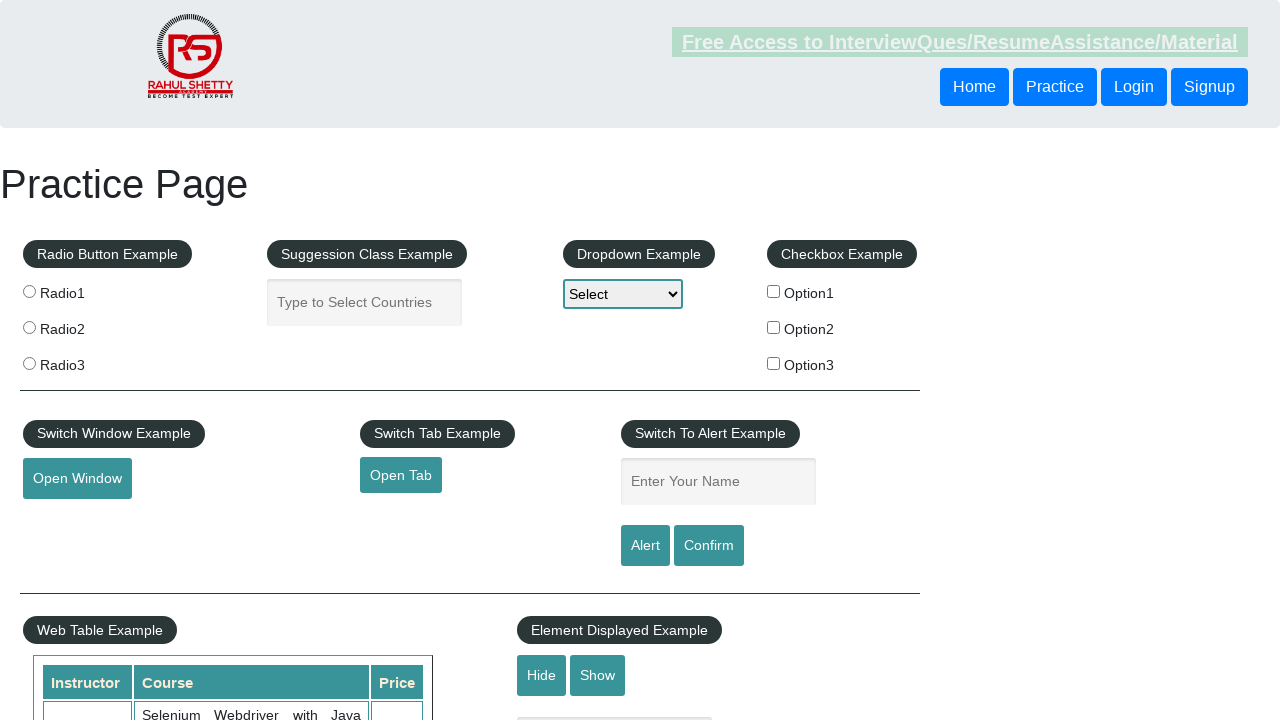

Retrieved table column headers - found 3 columns
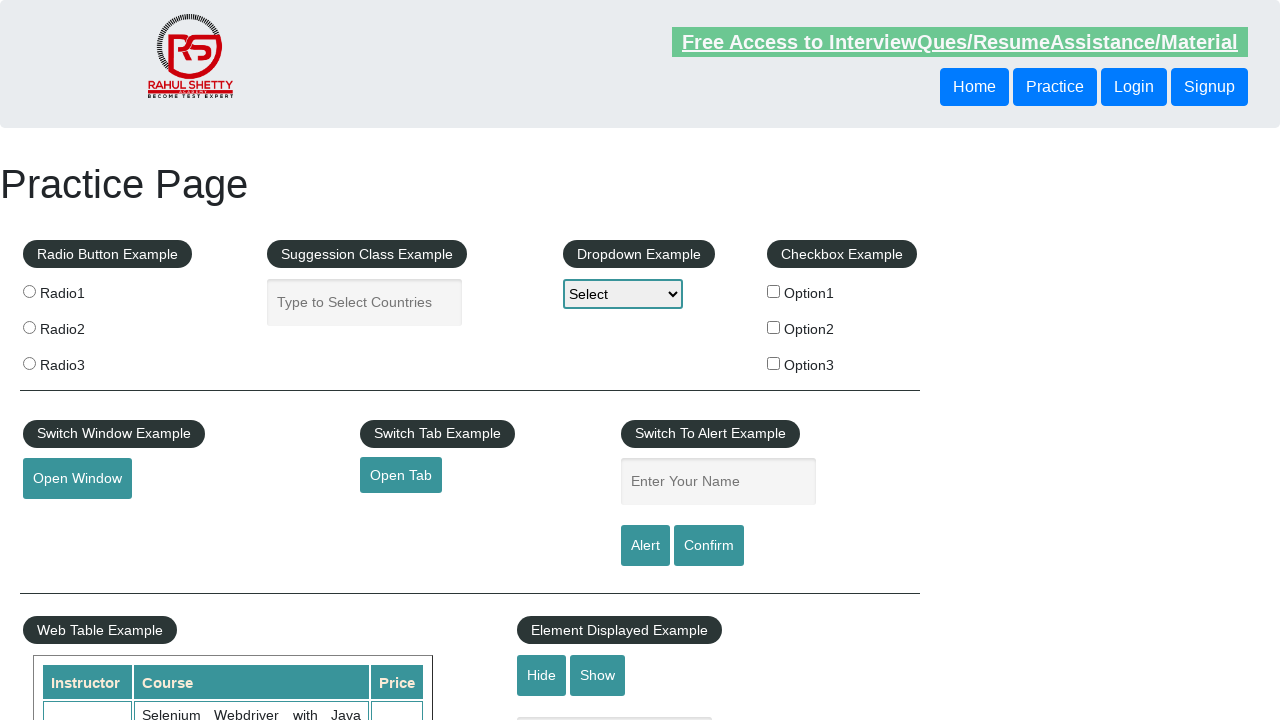

Retrieved all table rows - found 11 rows
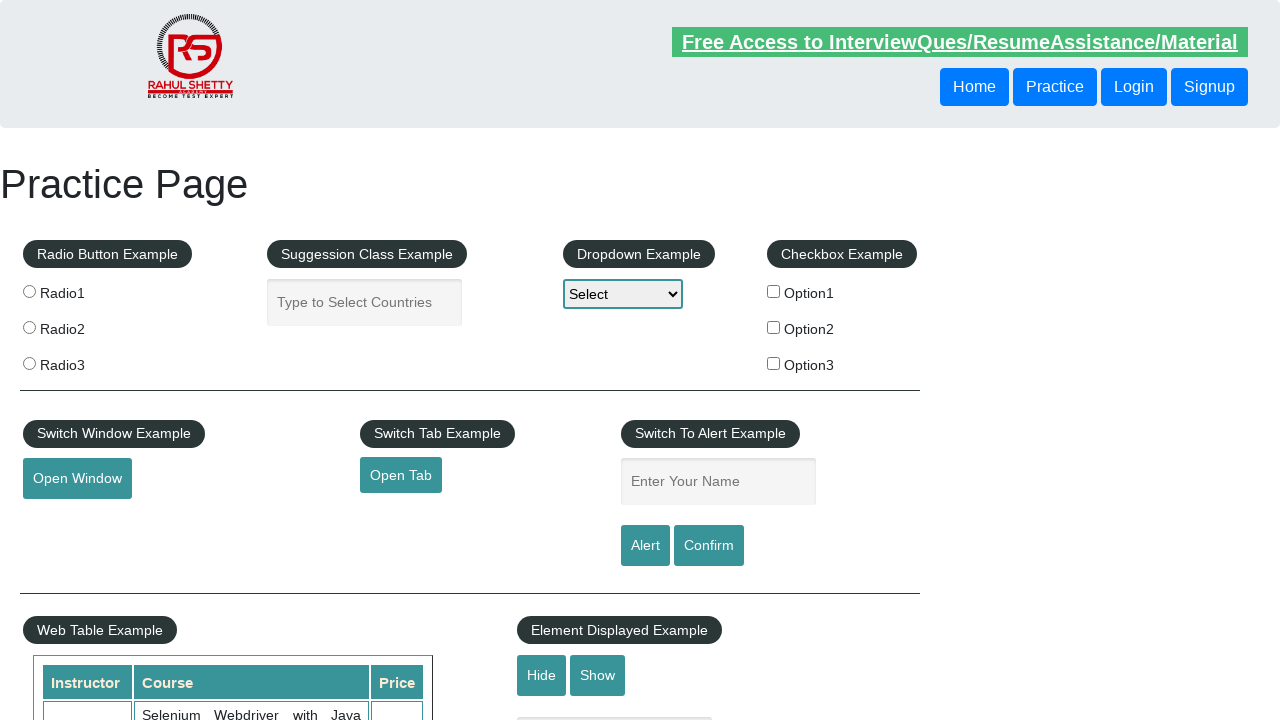

Retrieved data cells from third row - found 3 cells
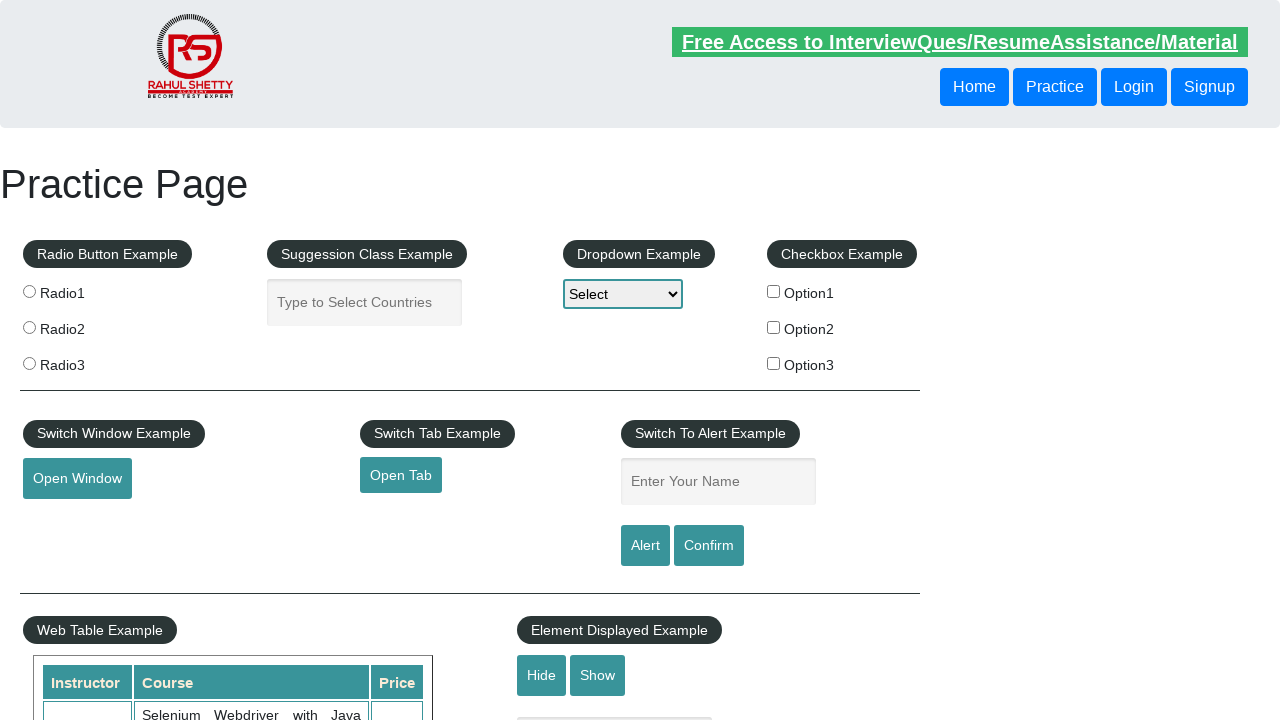

Extracted cell content: 'Rahul Shetty'
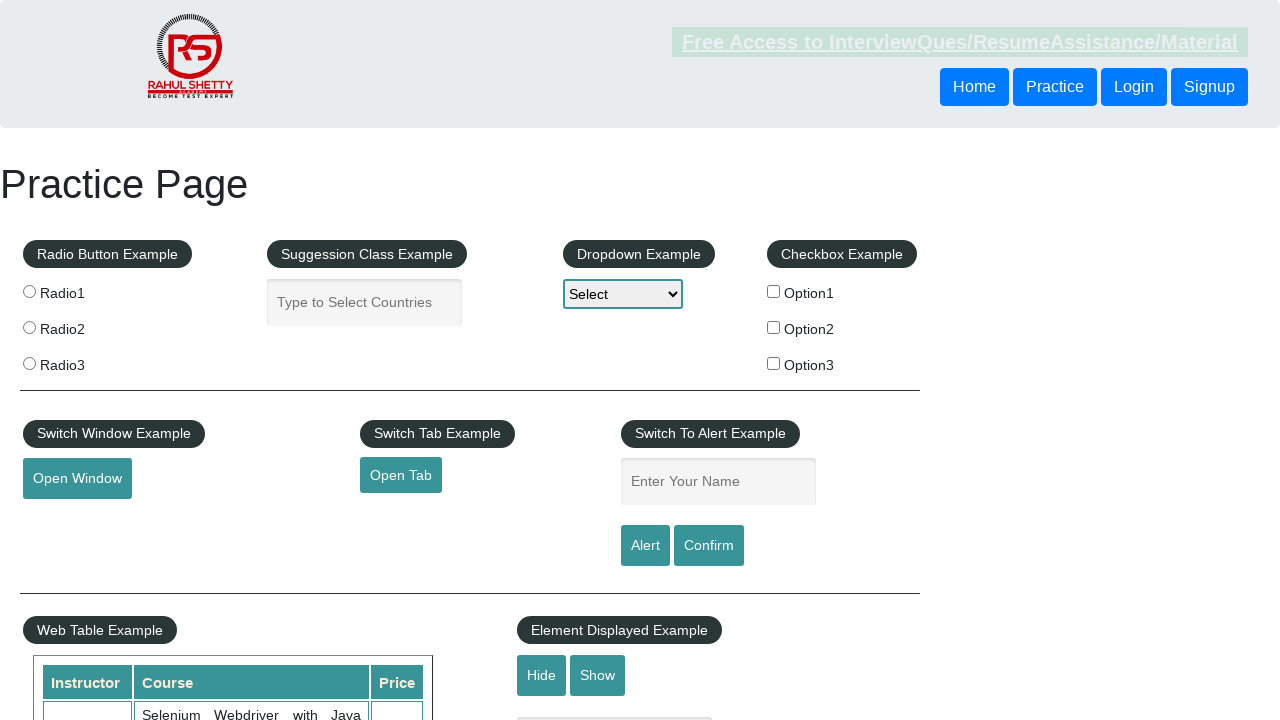

Extracted cell content: 'Learn SQL in Practical + Database Testing from Scratch'
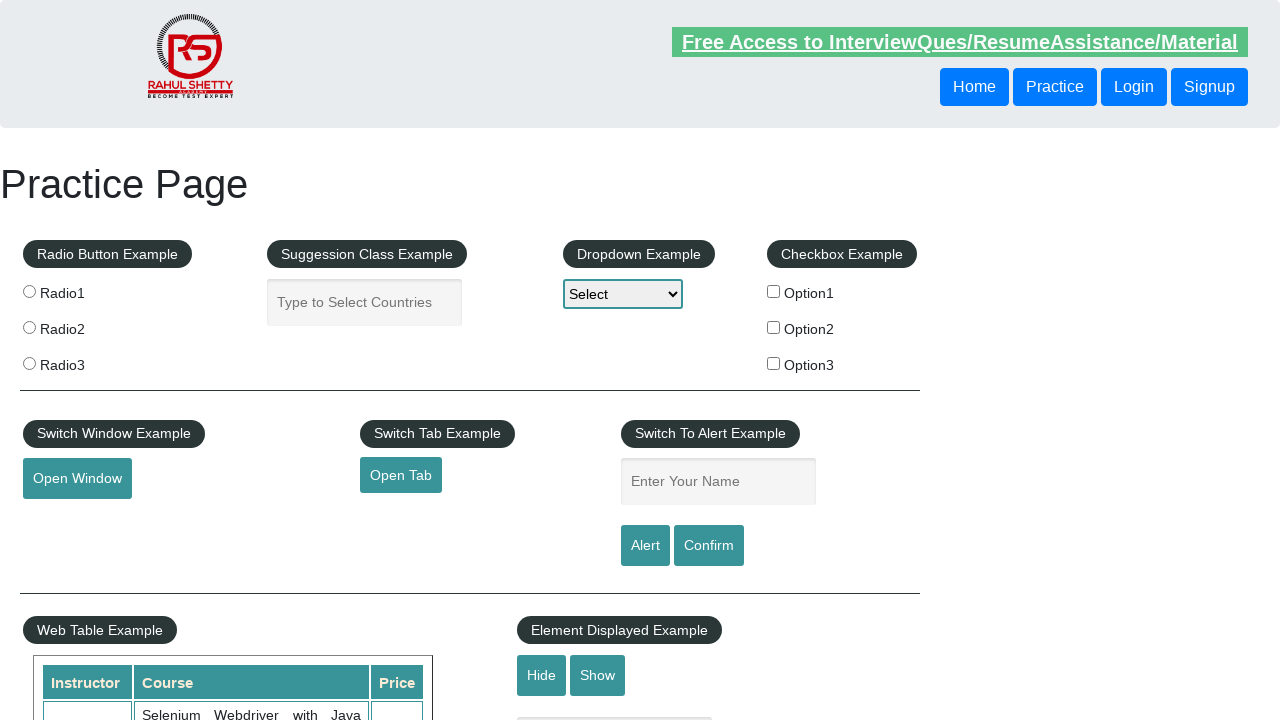

Extracted cell content: '25'
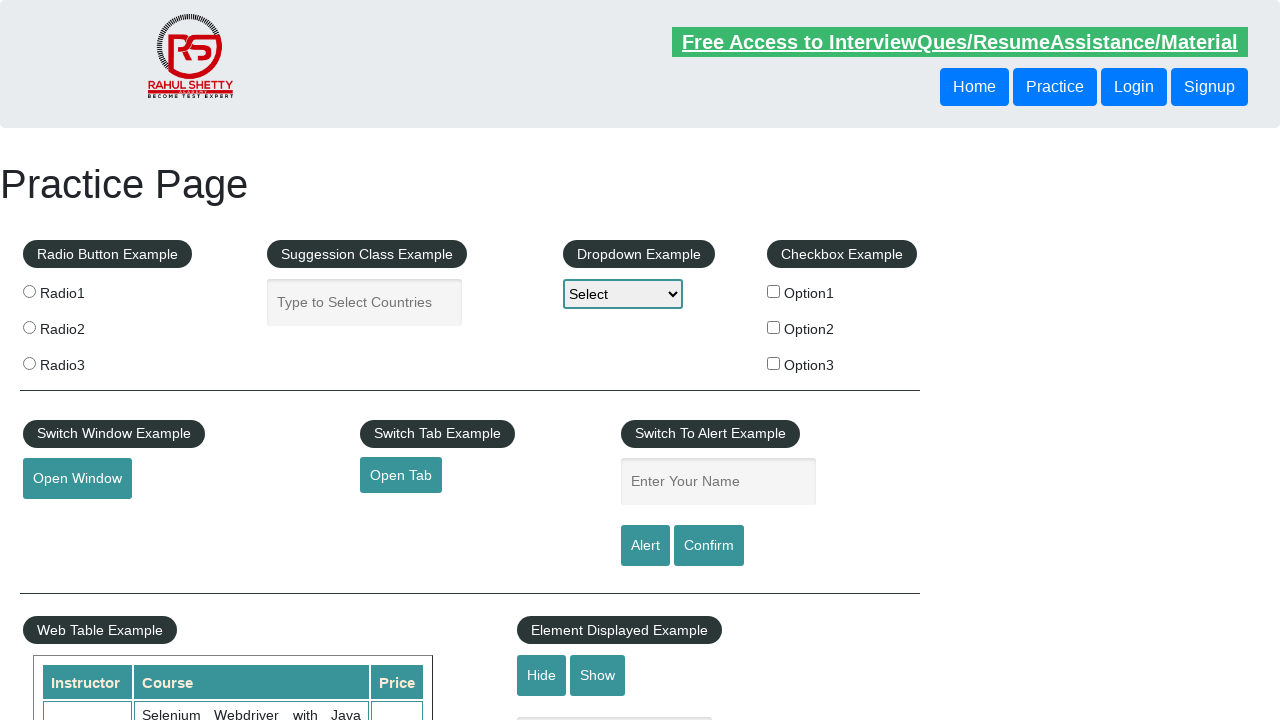

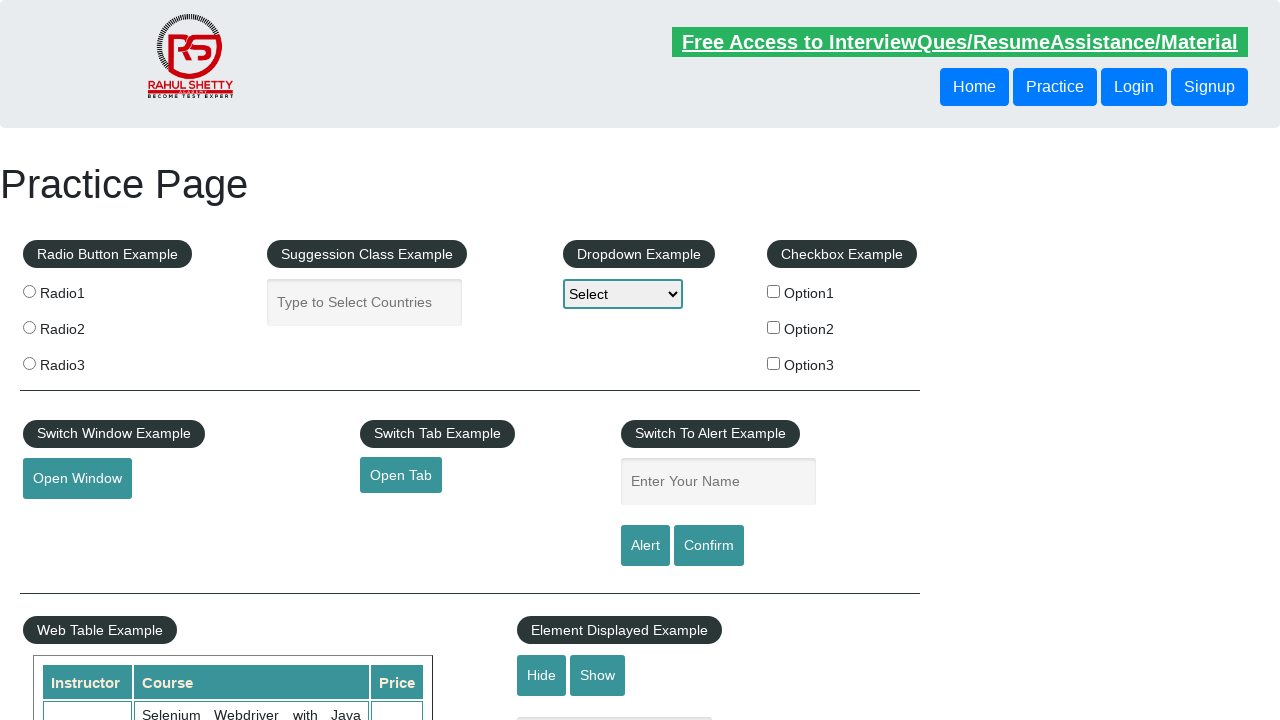